Tests window switching functionality by clicking a button to open a new tab, iterating through window handles, and switching back to the original window

Starting URL: https://formy-project.herokuapp.com/switch-window

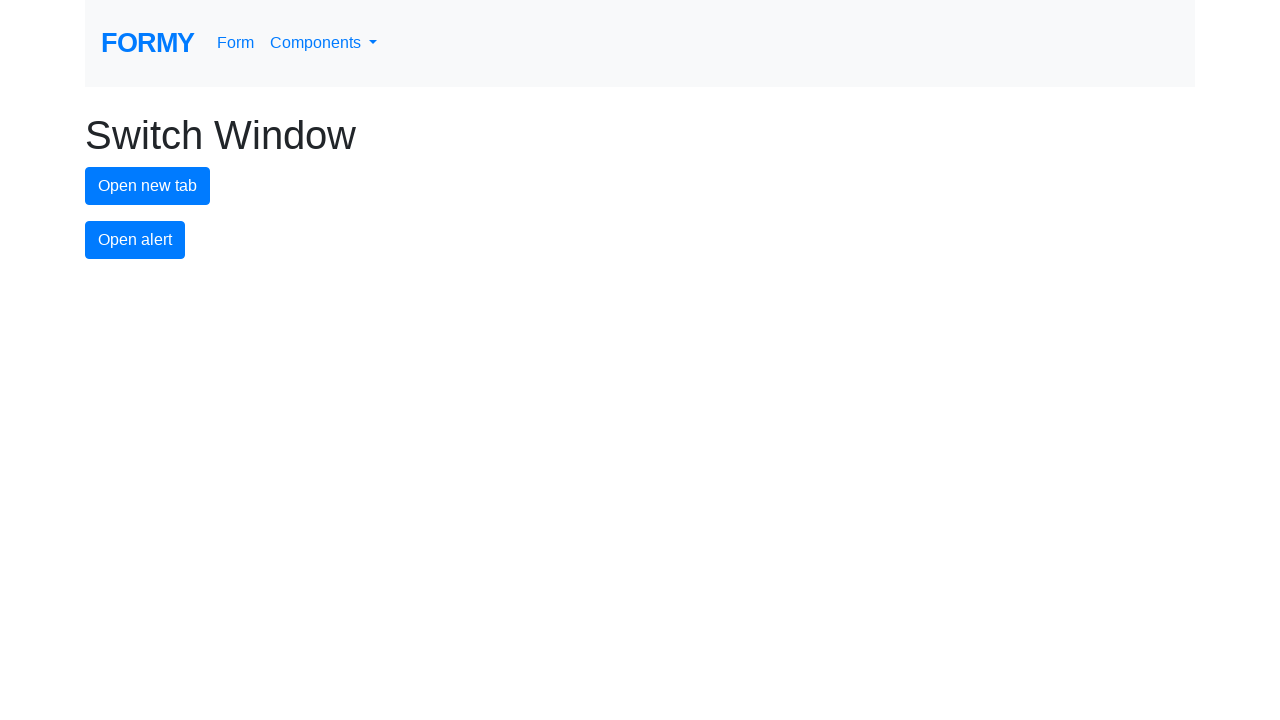

Clicked new tab button to open a new window at (148, 186) on #new-tab-button
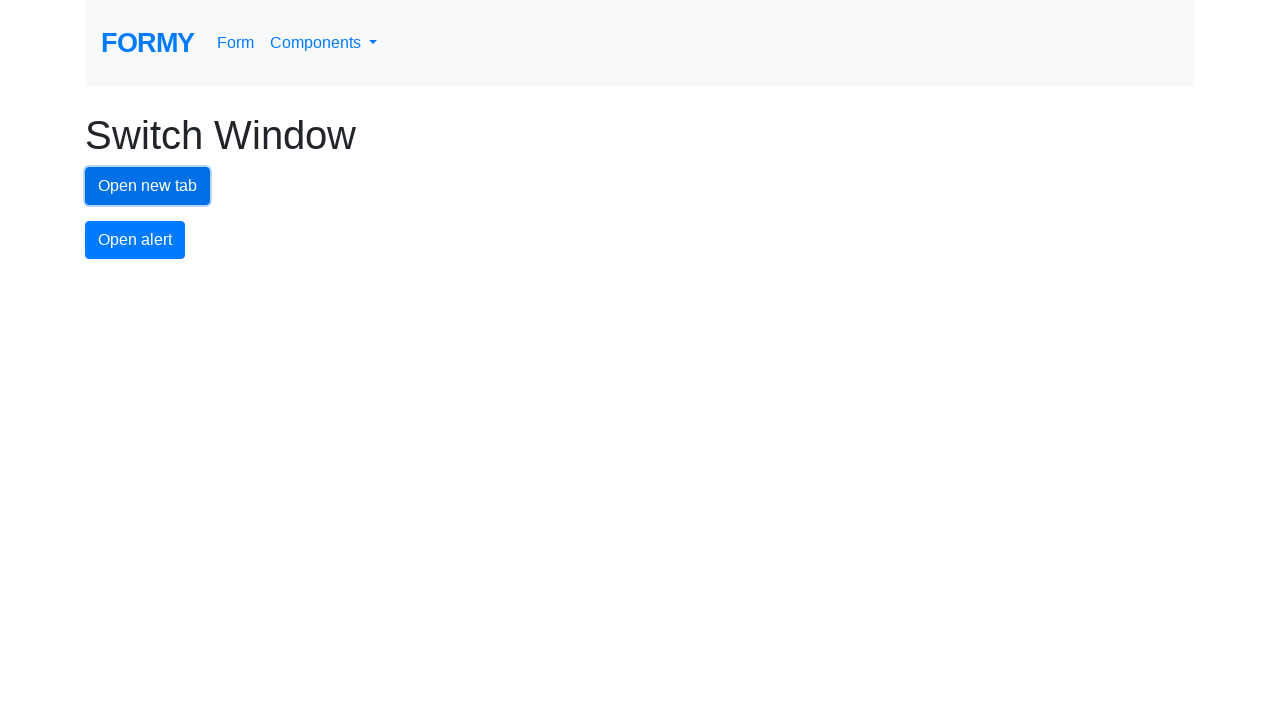

Waited for new tab to open
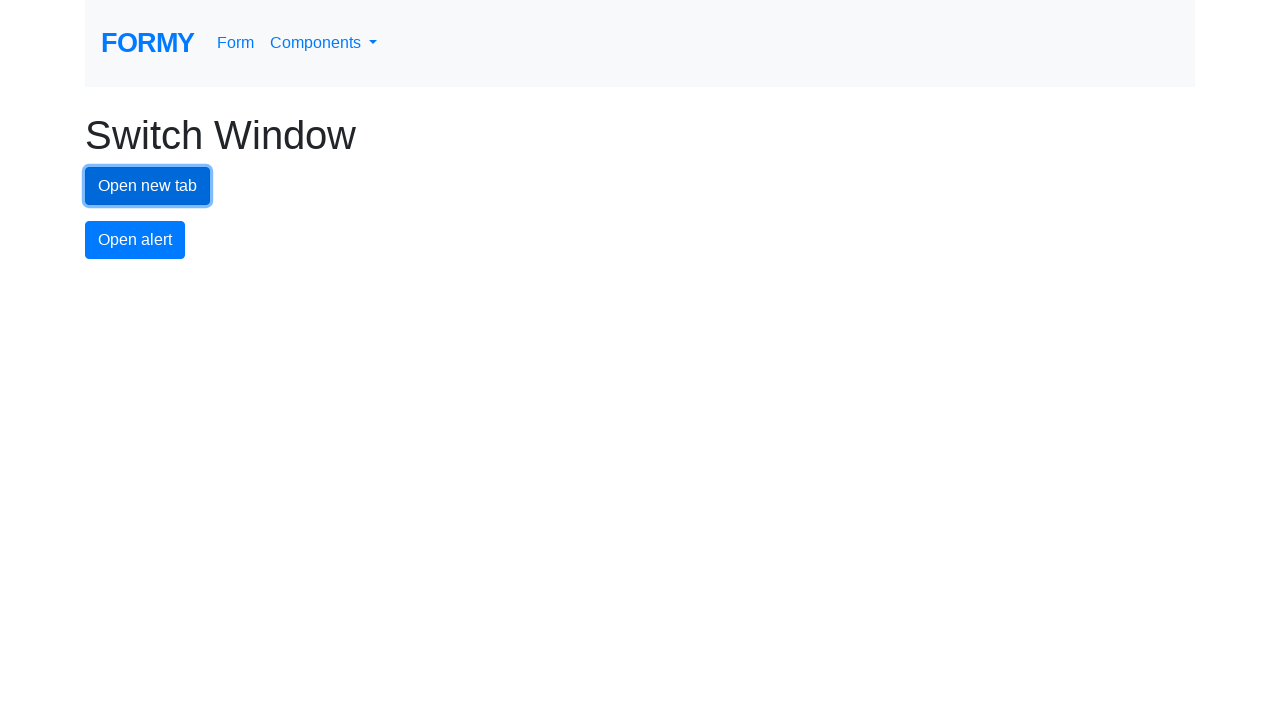

Retrieved all pages from browser context
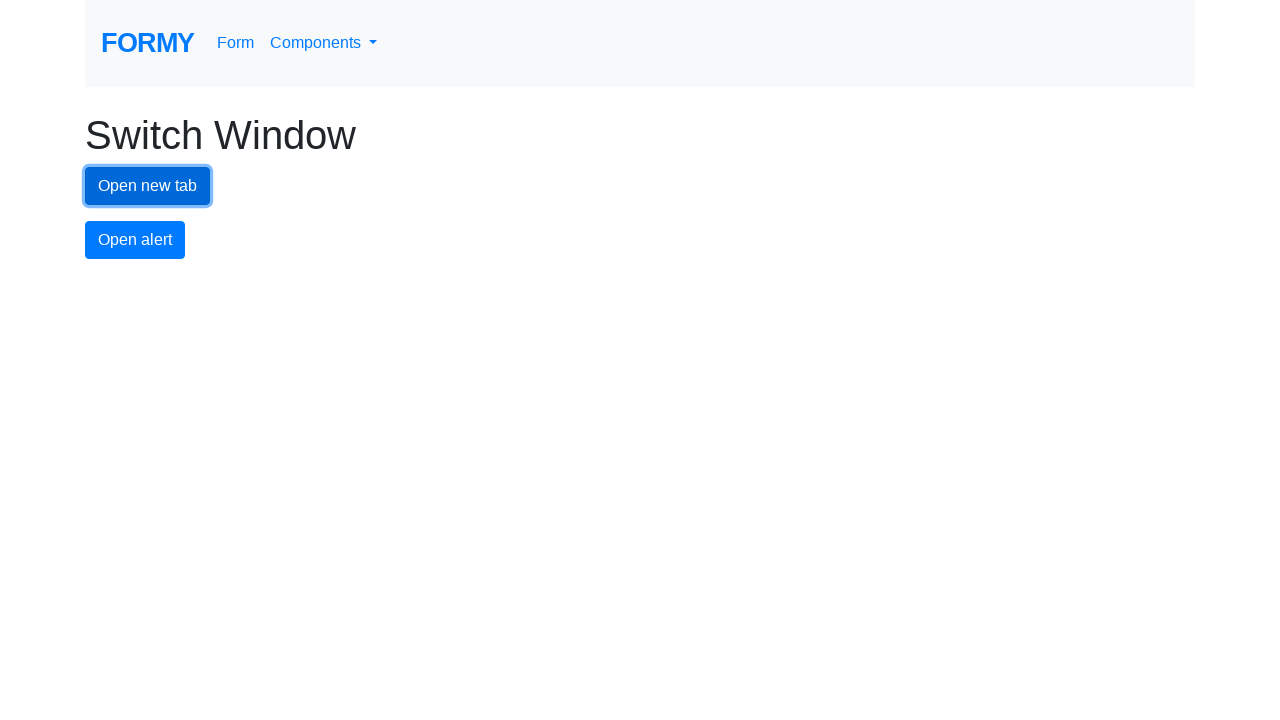

Identified new page as the last opened tab
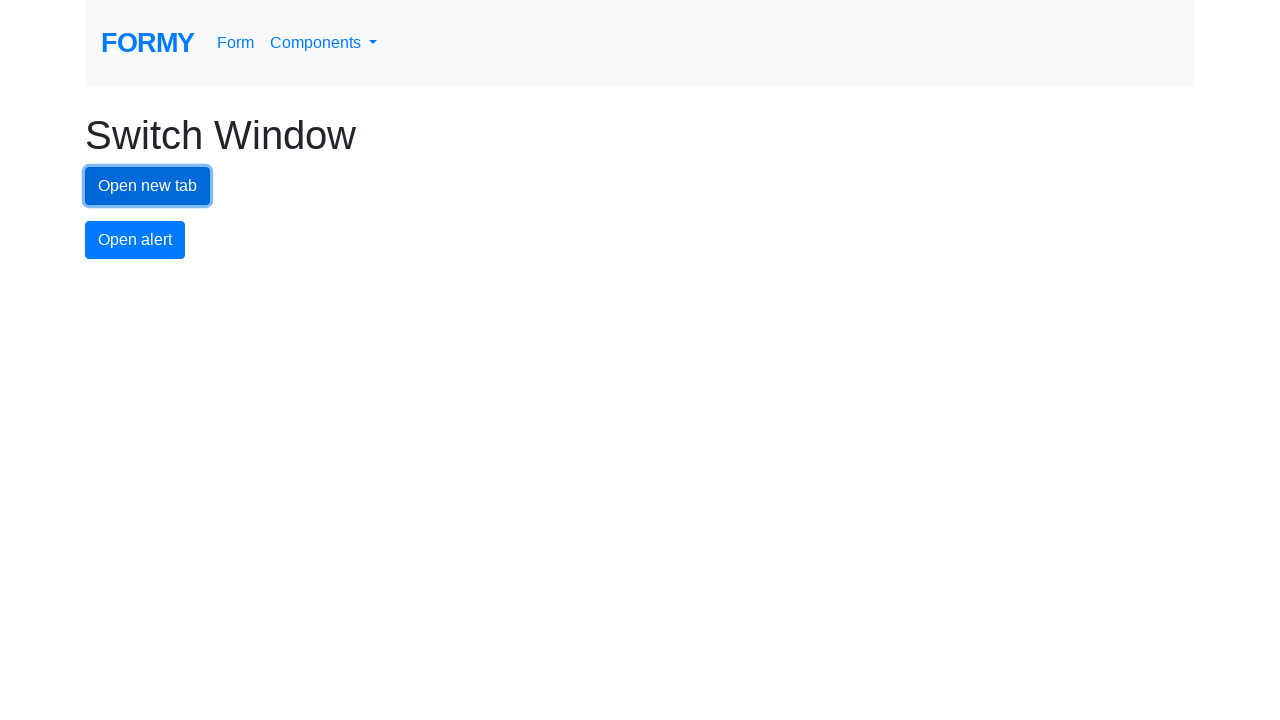

Switched to new window/tab
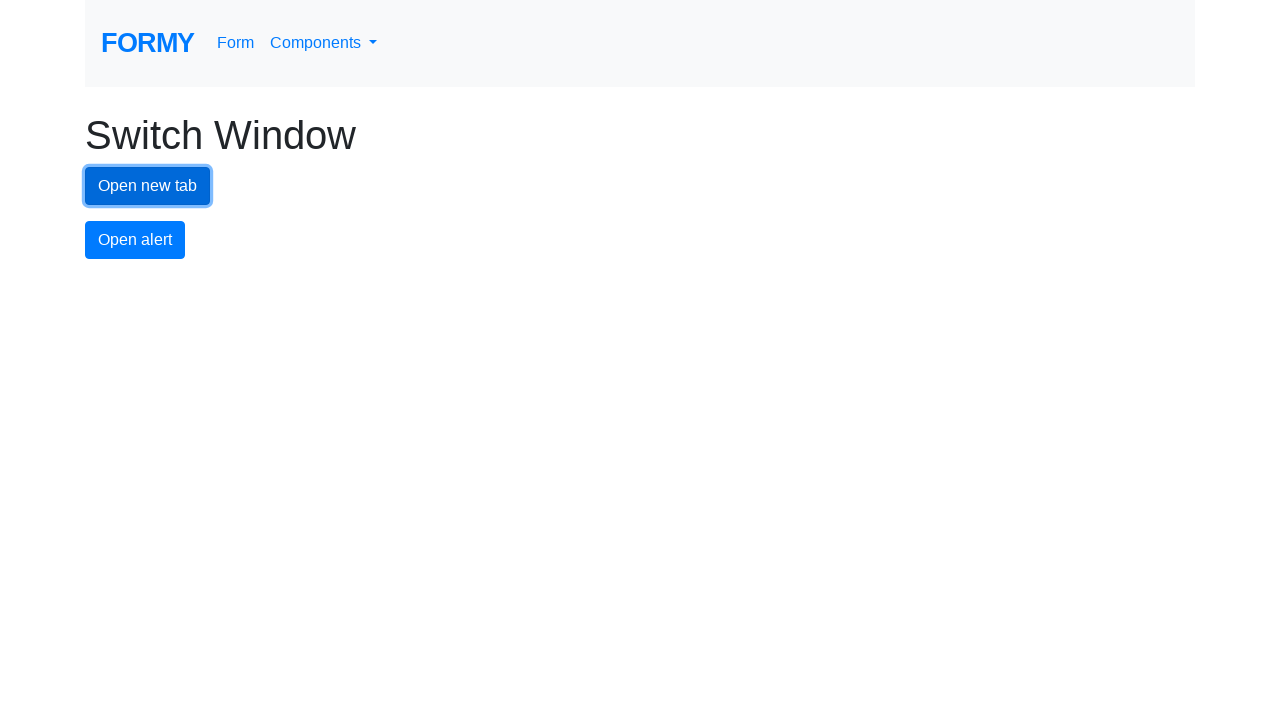

Switched back to original window
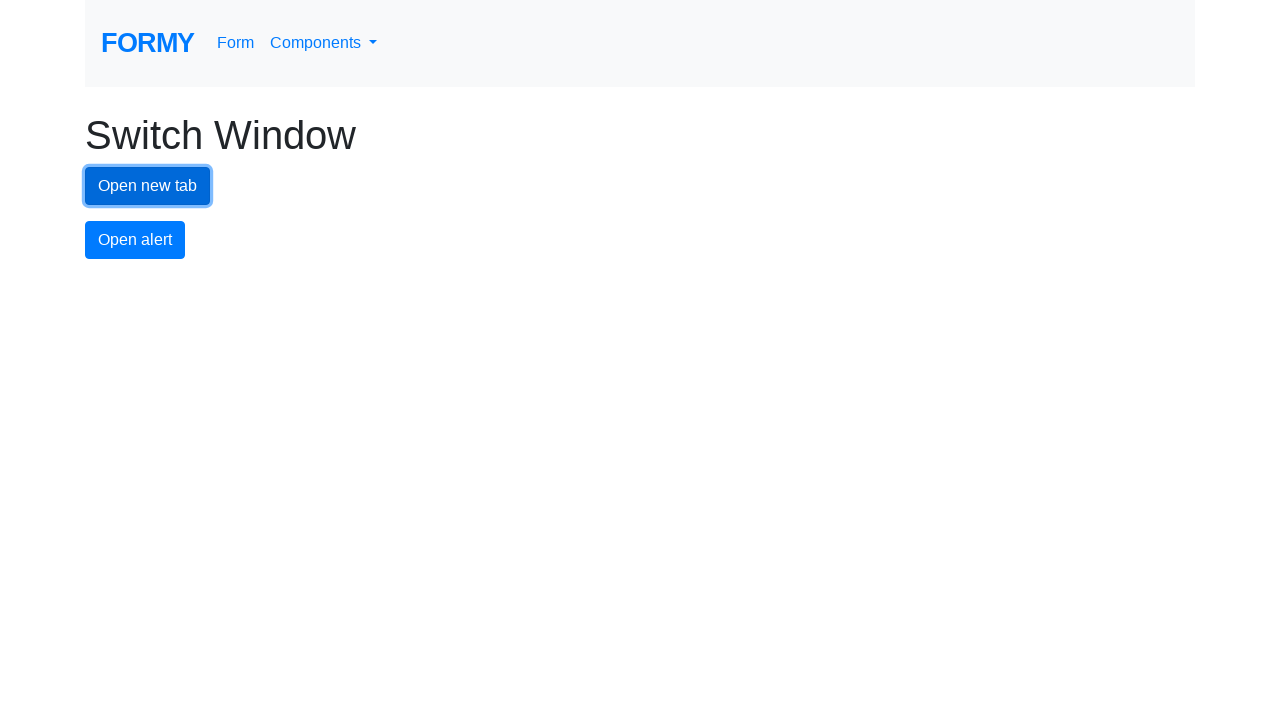

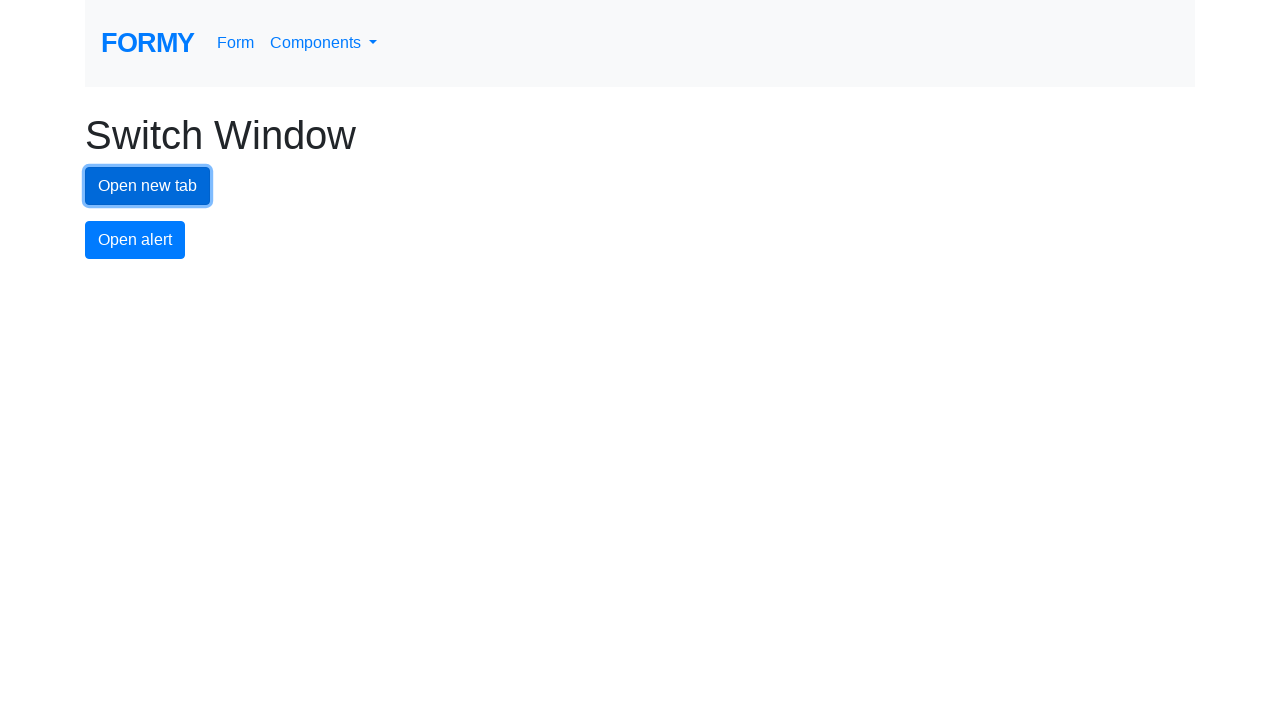